Tests JavaScript alert handling by triggering a simple alert, reading its text, and accepting it

Starting URL: https://the-internet.herokuapp.com/javascript_alerts

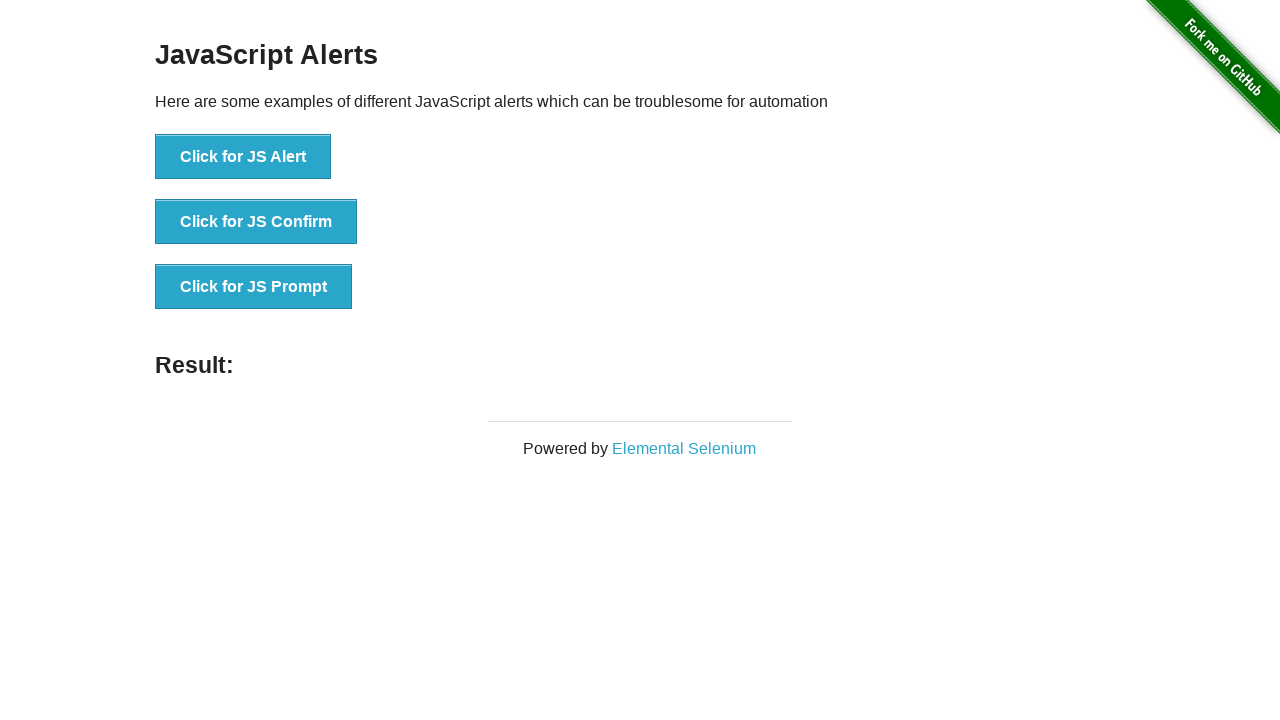

Clicked 'Click for JS Alert' button to trigger JavaScript alert at (243, 157) on xpath=//button[text()='Click for JS Alert']
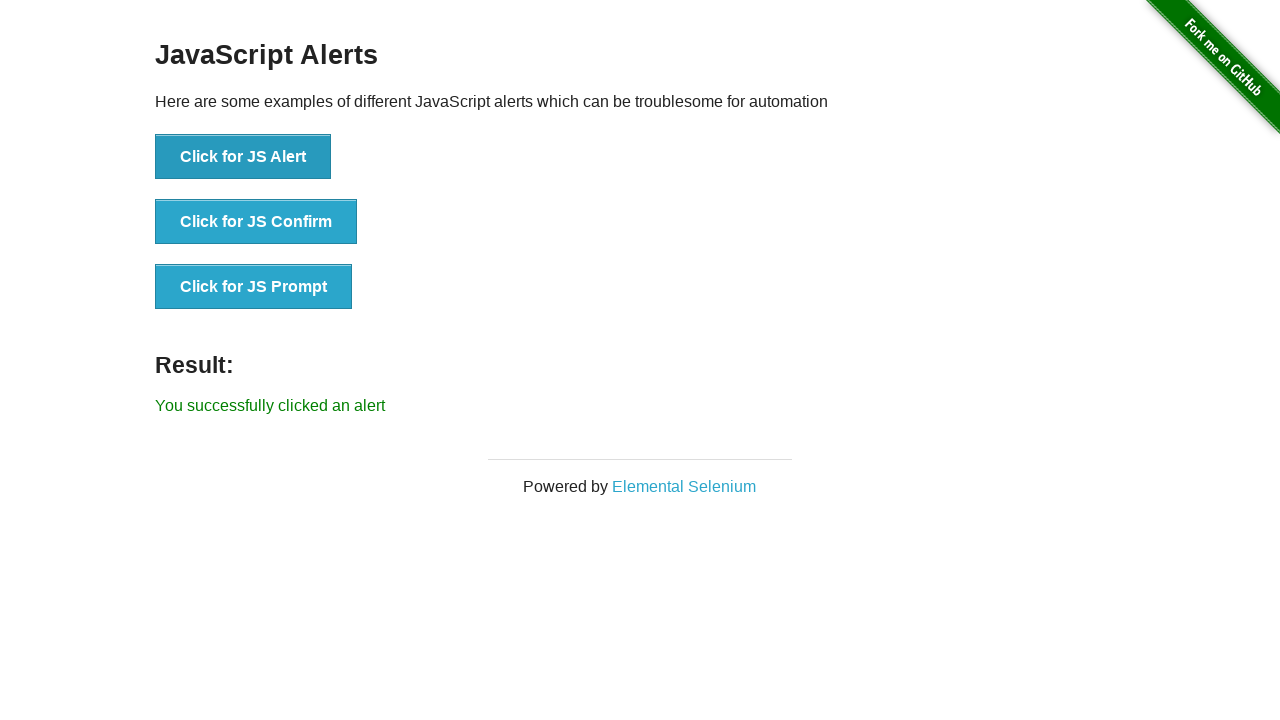

Set up dialog handler to accept alerts
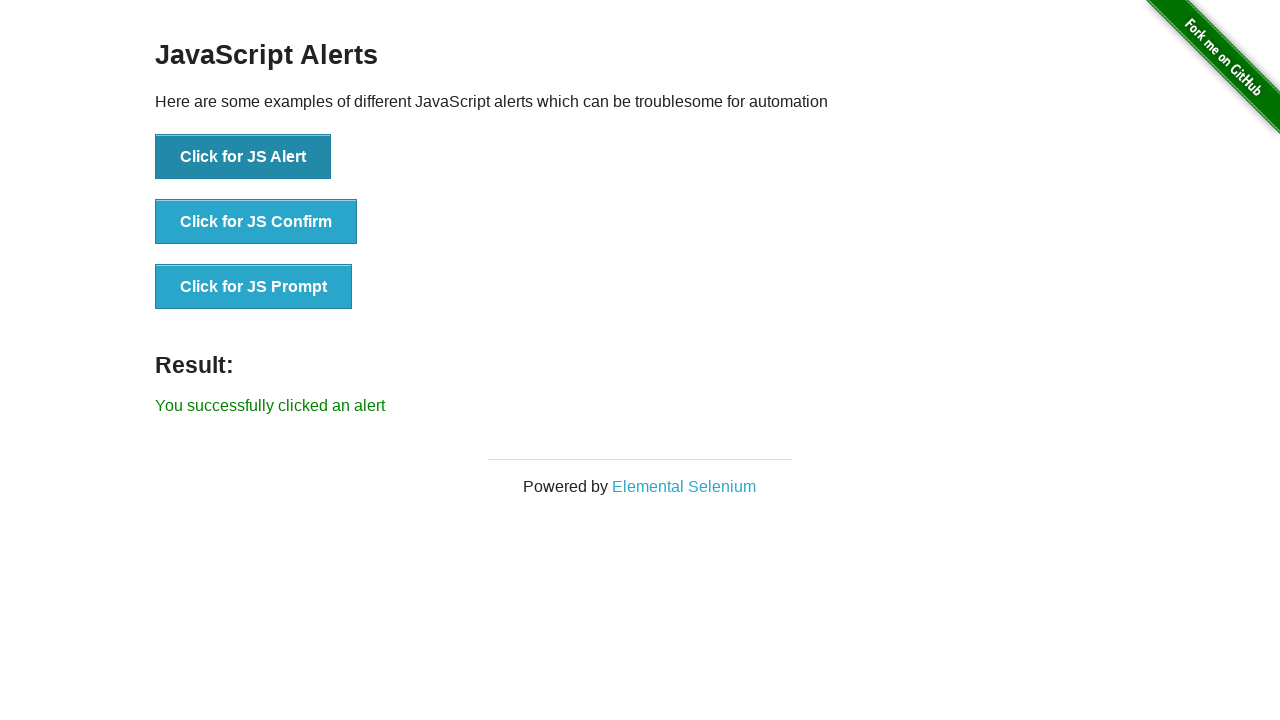

Clicked 'Click for JS Alert' button again to trigger and accept alert at (243, 157) on xpath=//button[text()='Click for JS Alert']
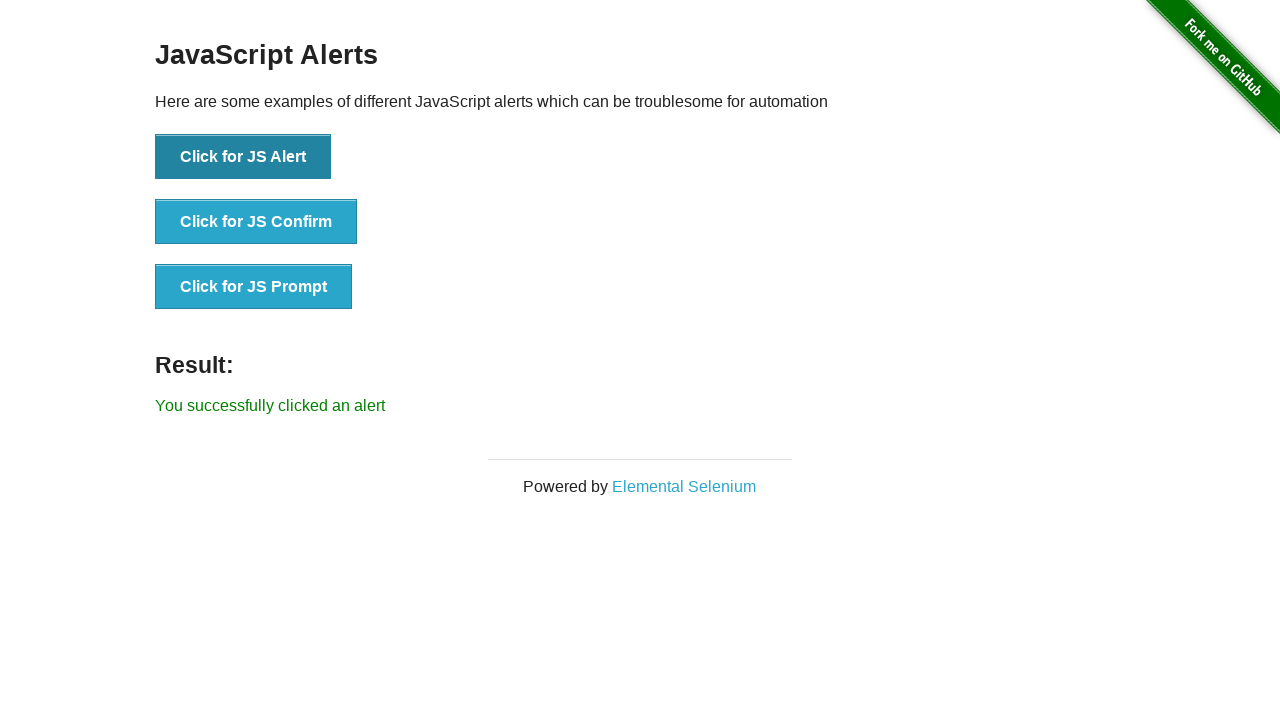

Waited 500ms to ensure alert was fully handled
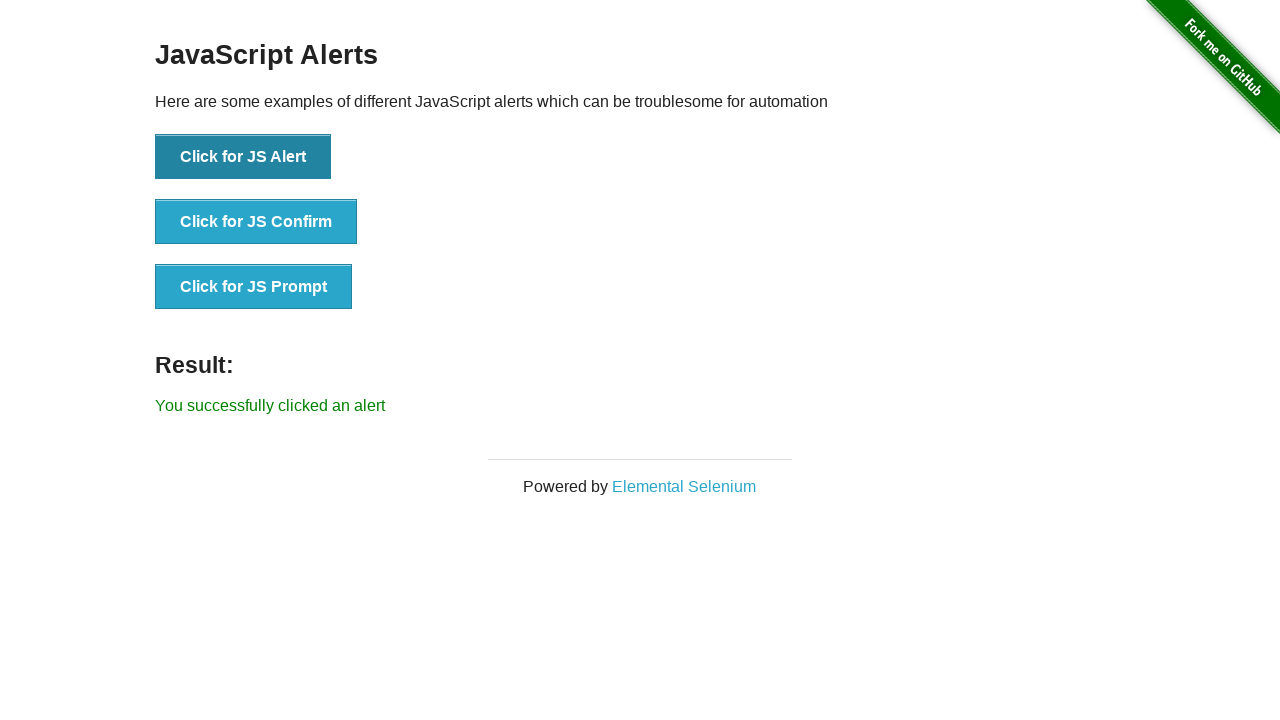

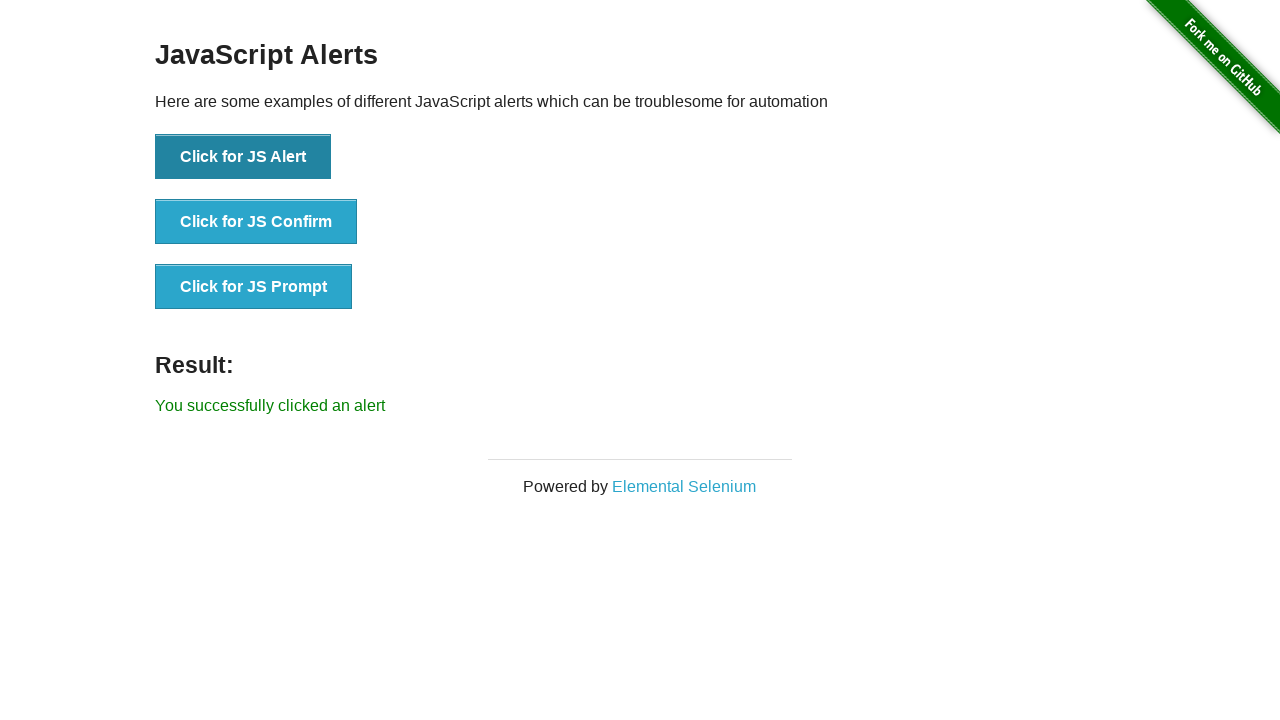